Fills email field on forgot password page

Starting URL: https://the-internet.herokuapp.com/forgot_password

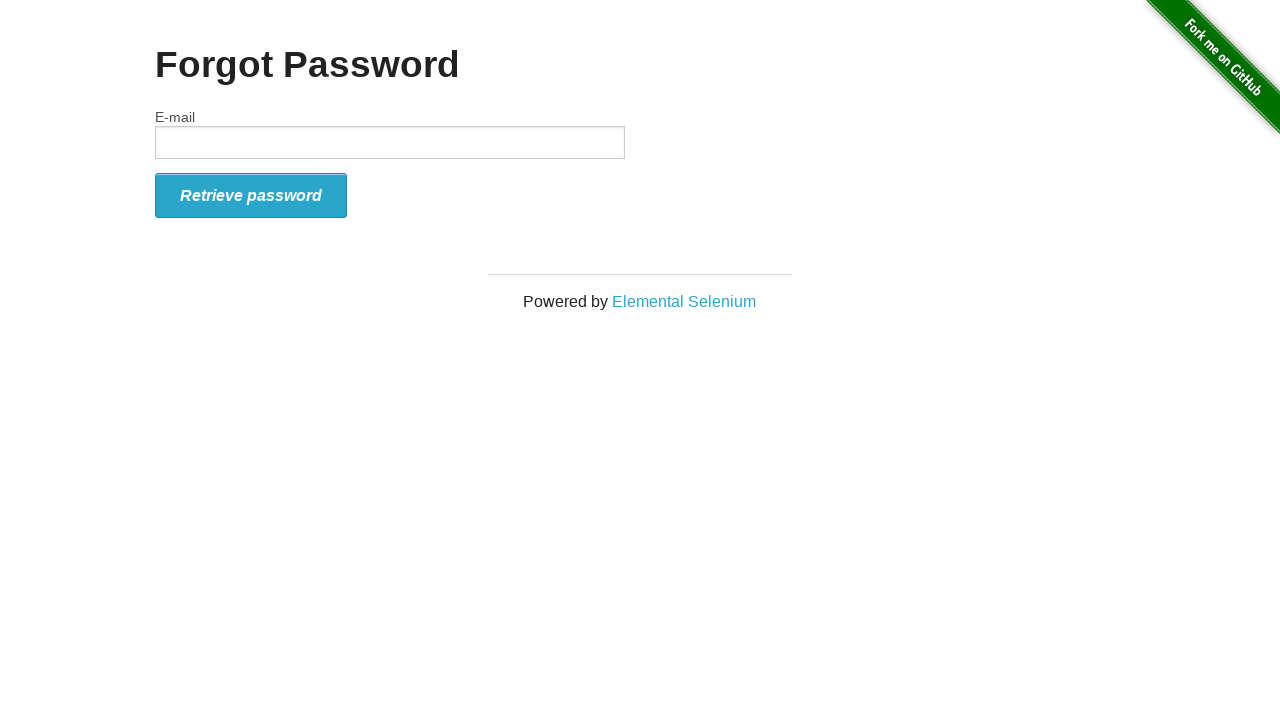

Filled email field with 'user764@example.com' on forgot password page on input[name="email"]
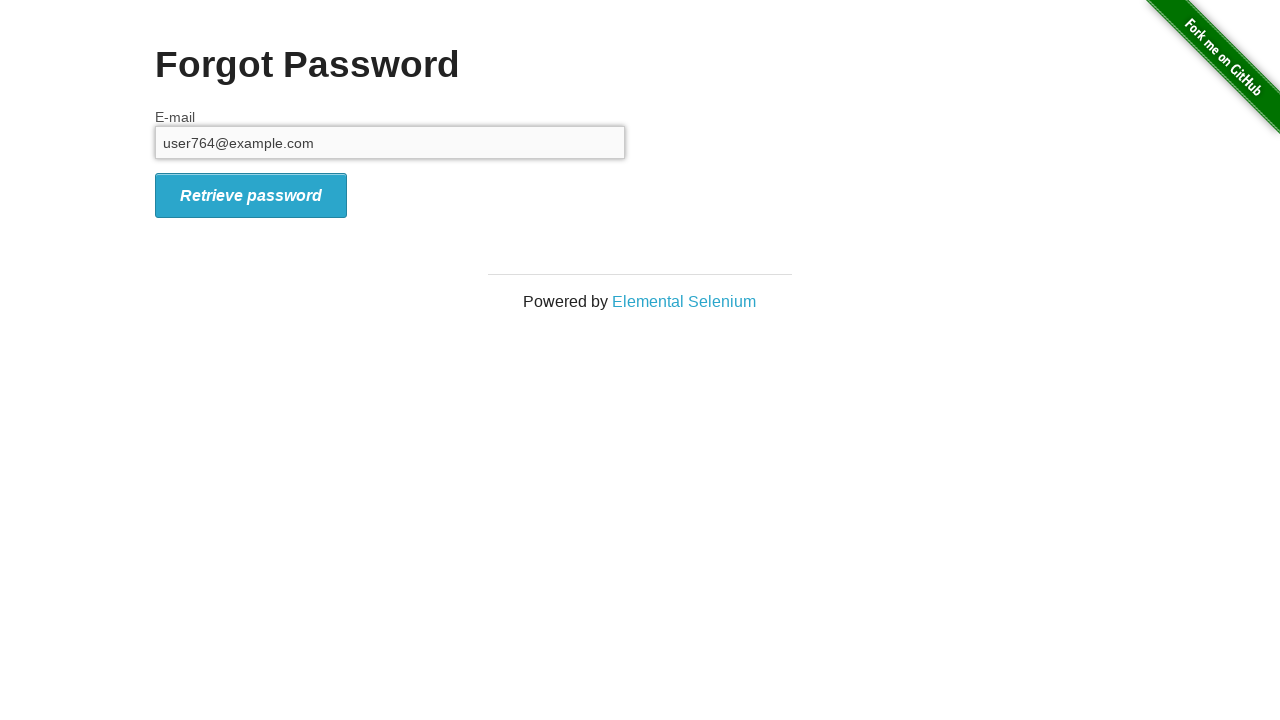

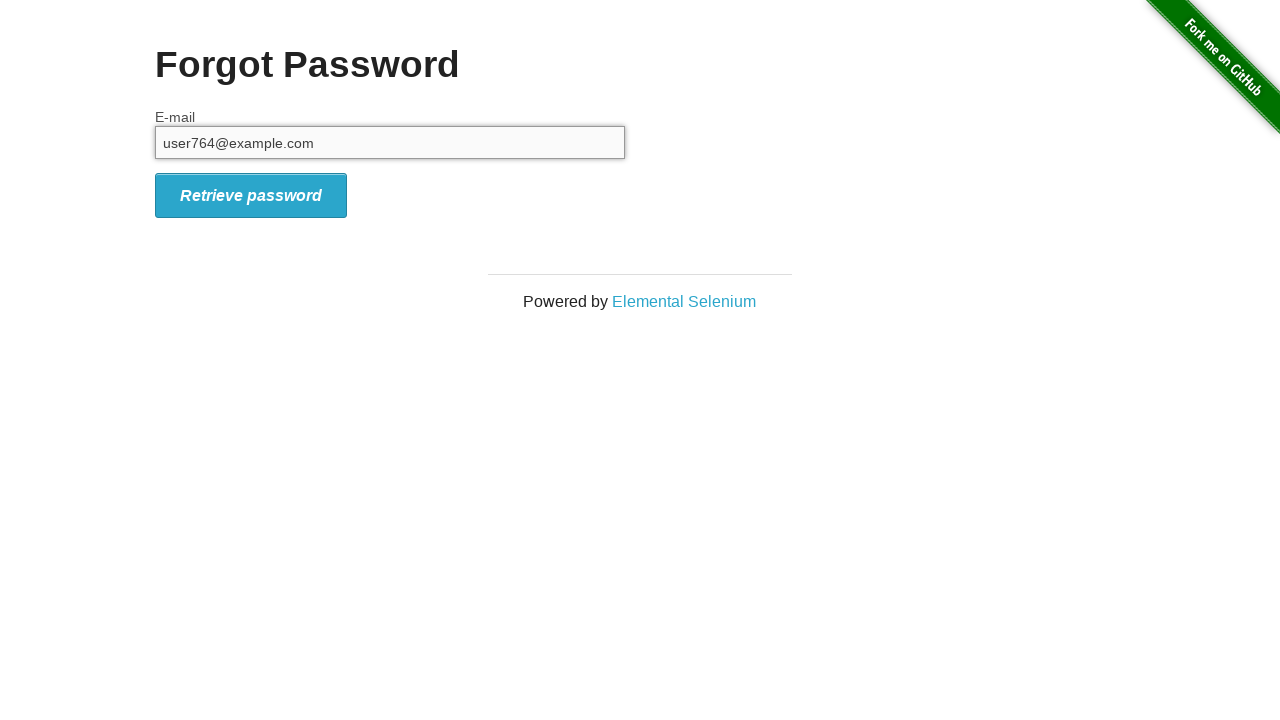